Tests multi-window handling by opening FAQ and Partners links in new windows, switching between windows, and closing them

Starting URL: https://www.cowin.gov.in/

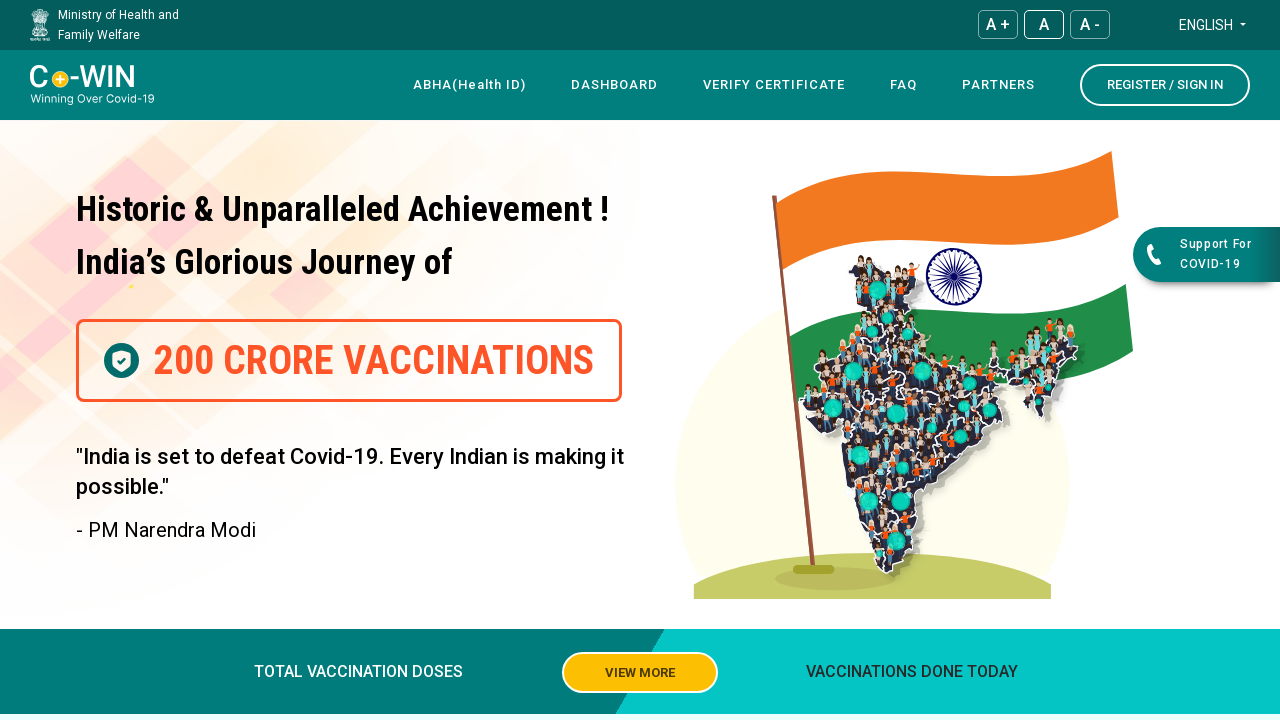

Clicked FAQ link to open new window at (904, 85) on text=FAQ
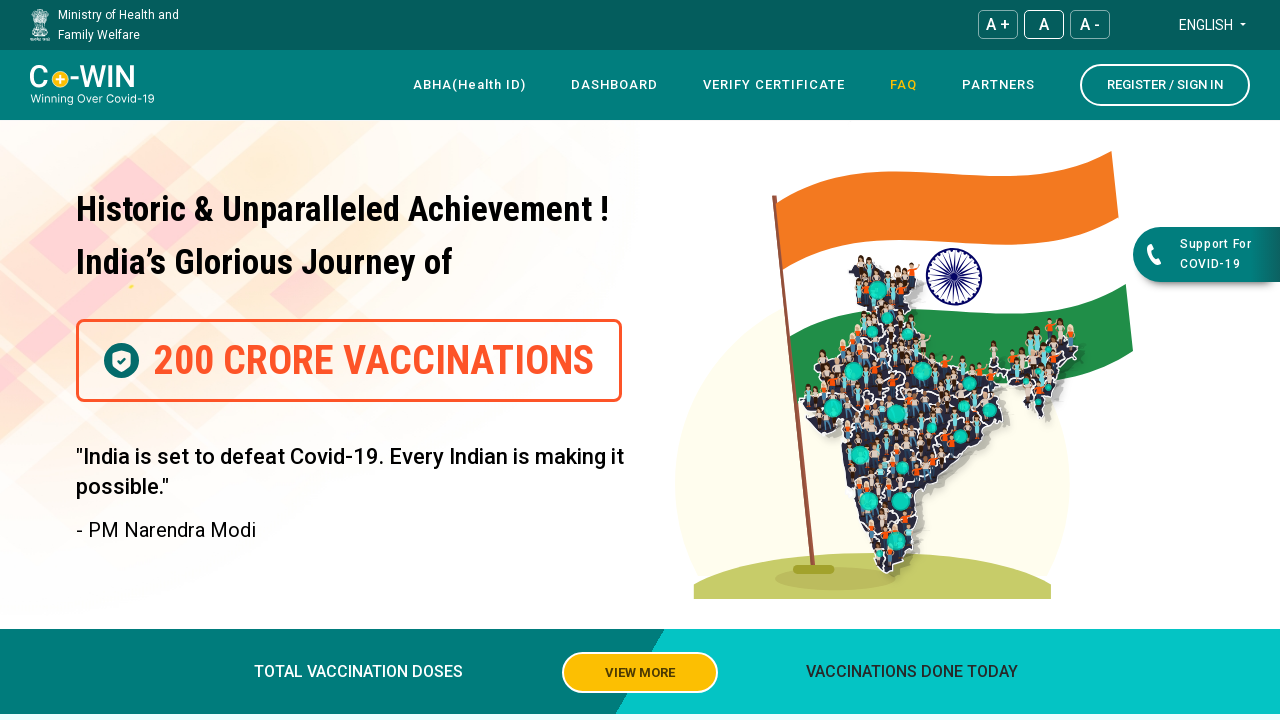

FAQ page opened in new window
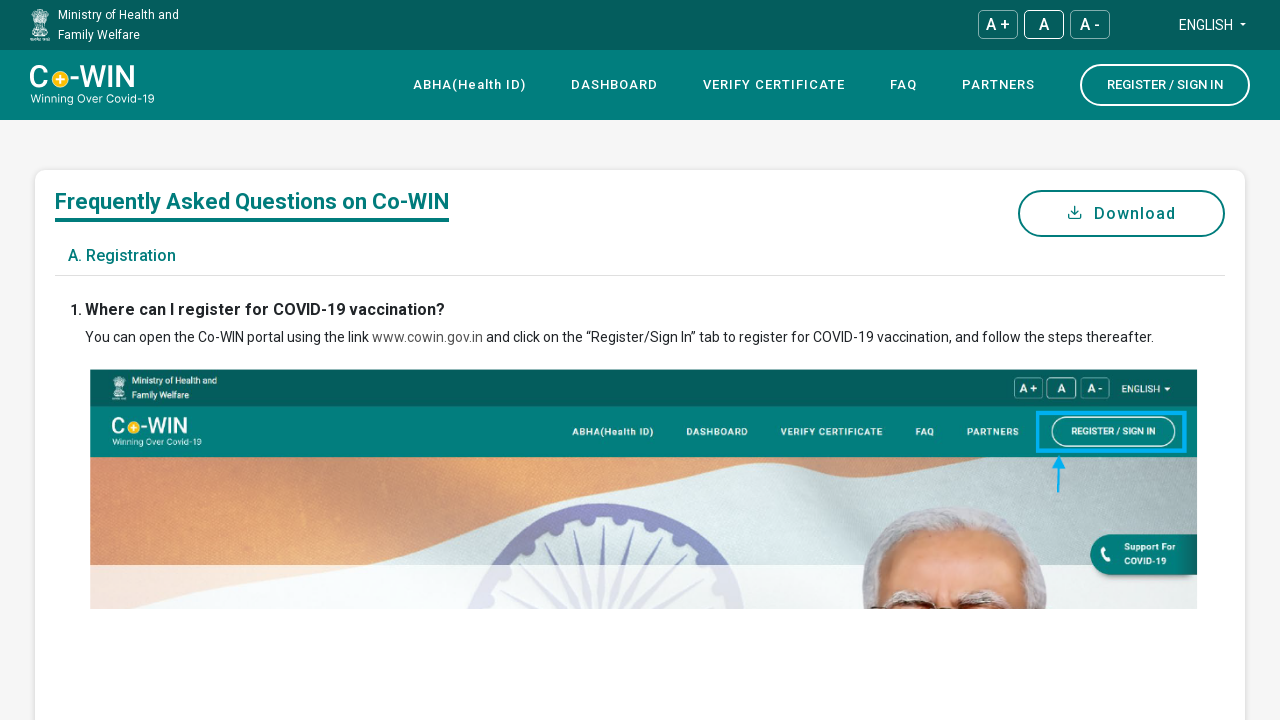

Clicked Partners link to open new window at (998, 85) on xpath=//*[@id='navbar']/div[4]/div/div[1]/div/nav/div[3]/div/ul/li[5]/a
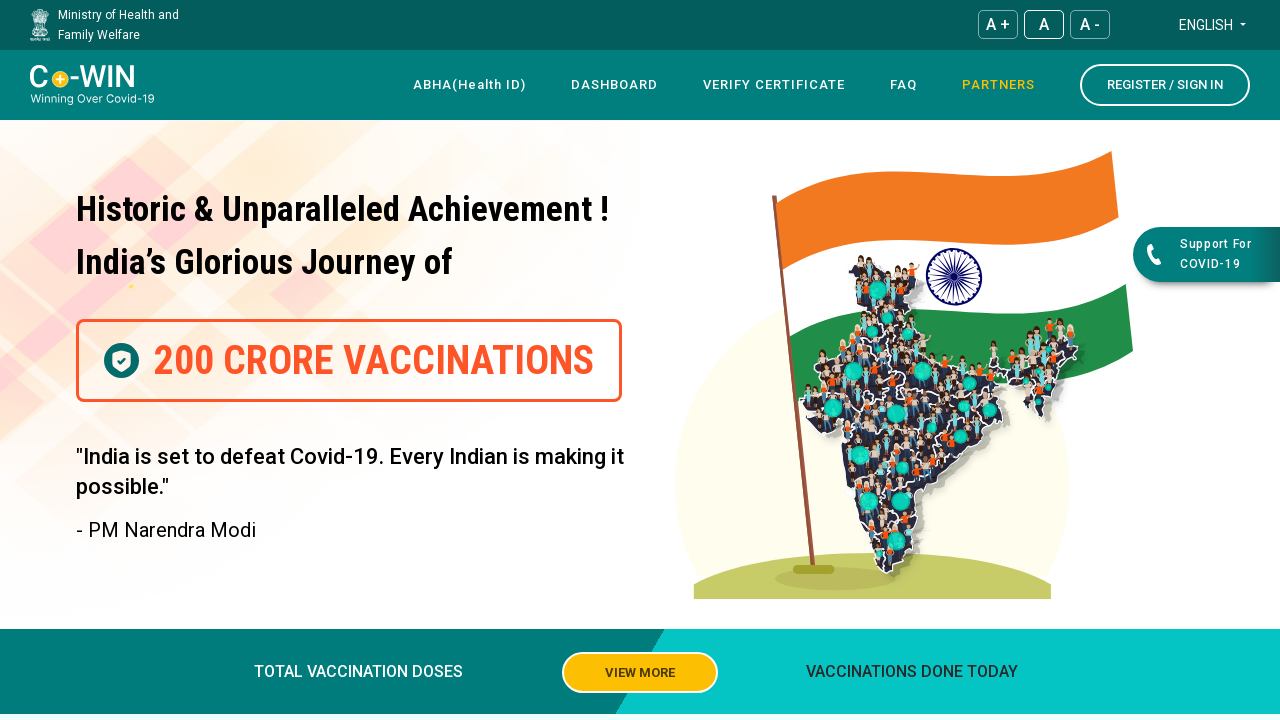

Partners page opened in new window
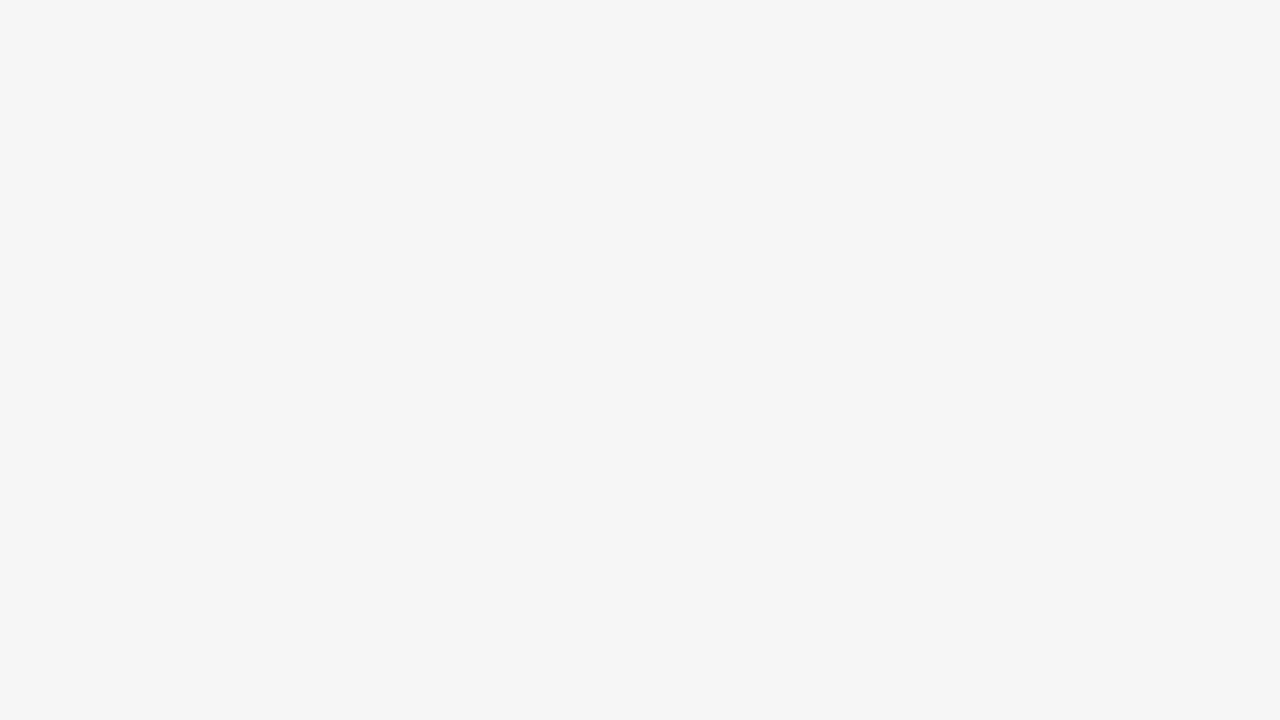

Retrieved all open pages/windows
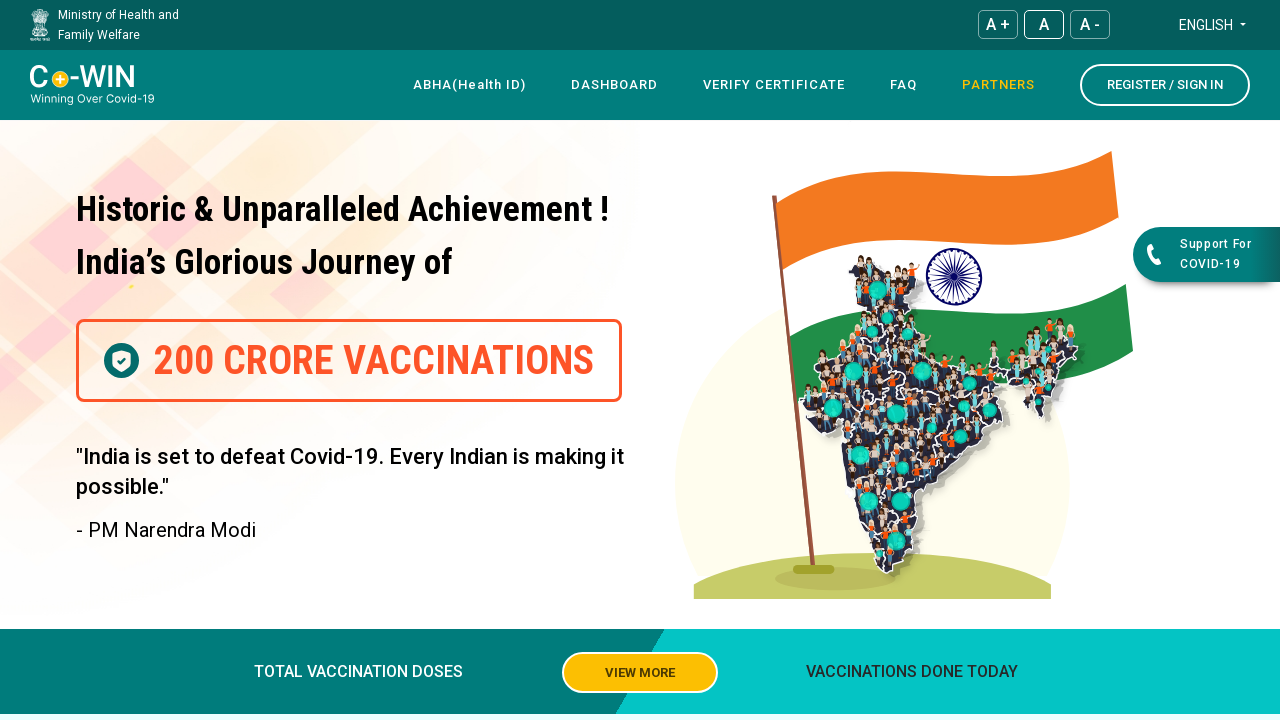

Printed information for 3 open windows
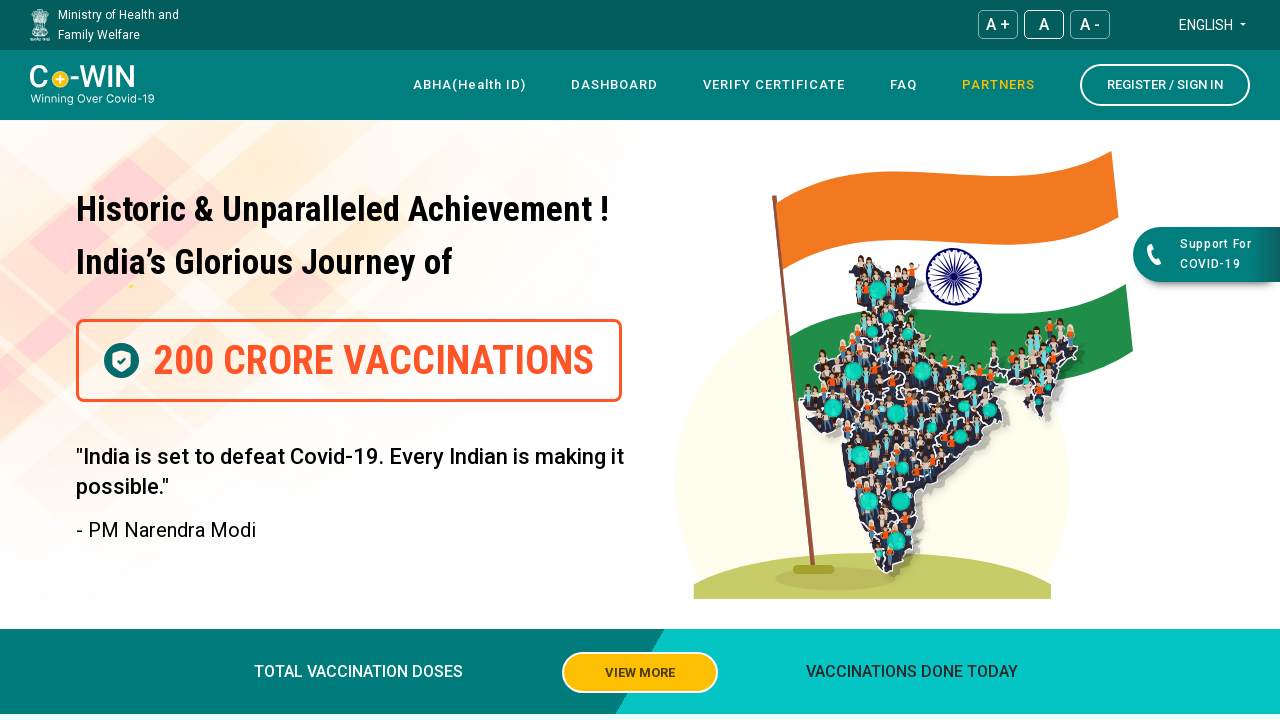

Closed FAQ window
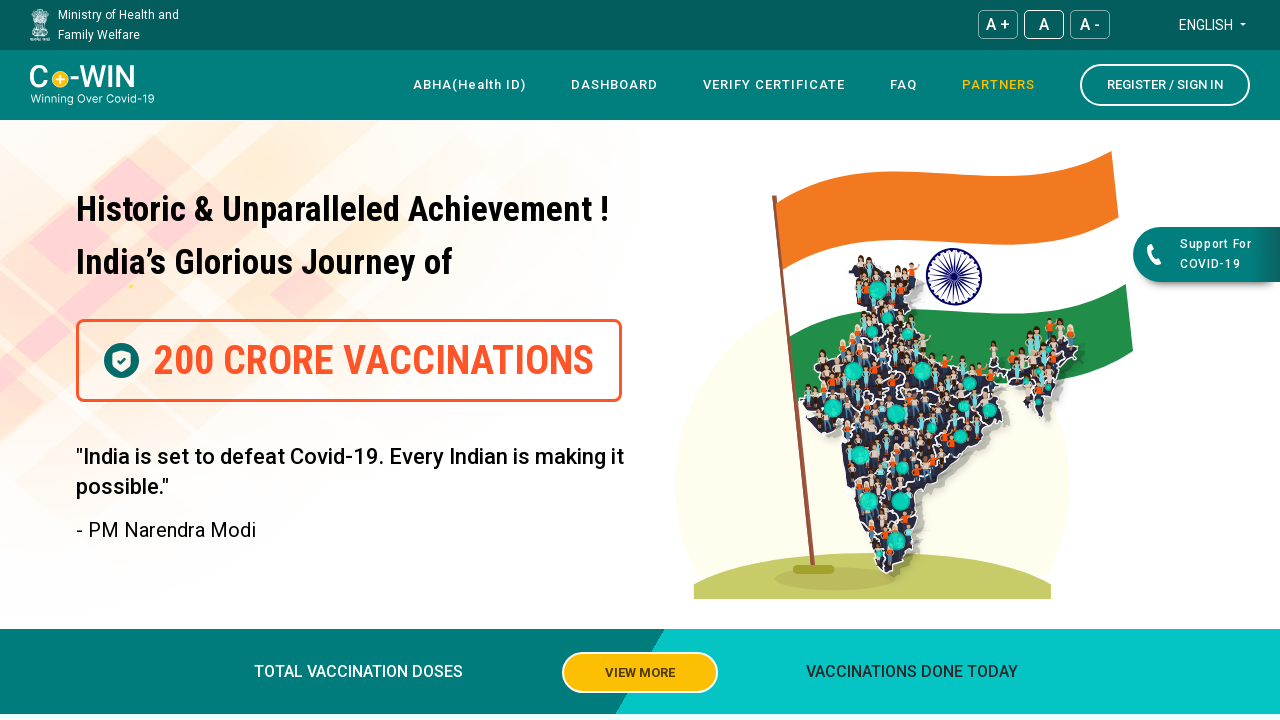

Closed Partners window
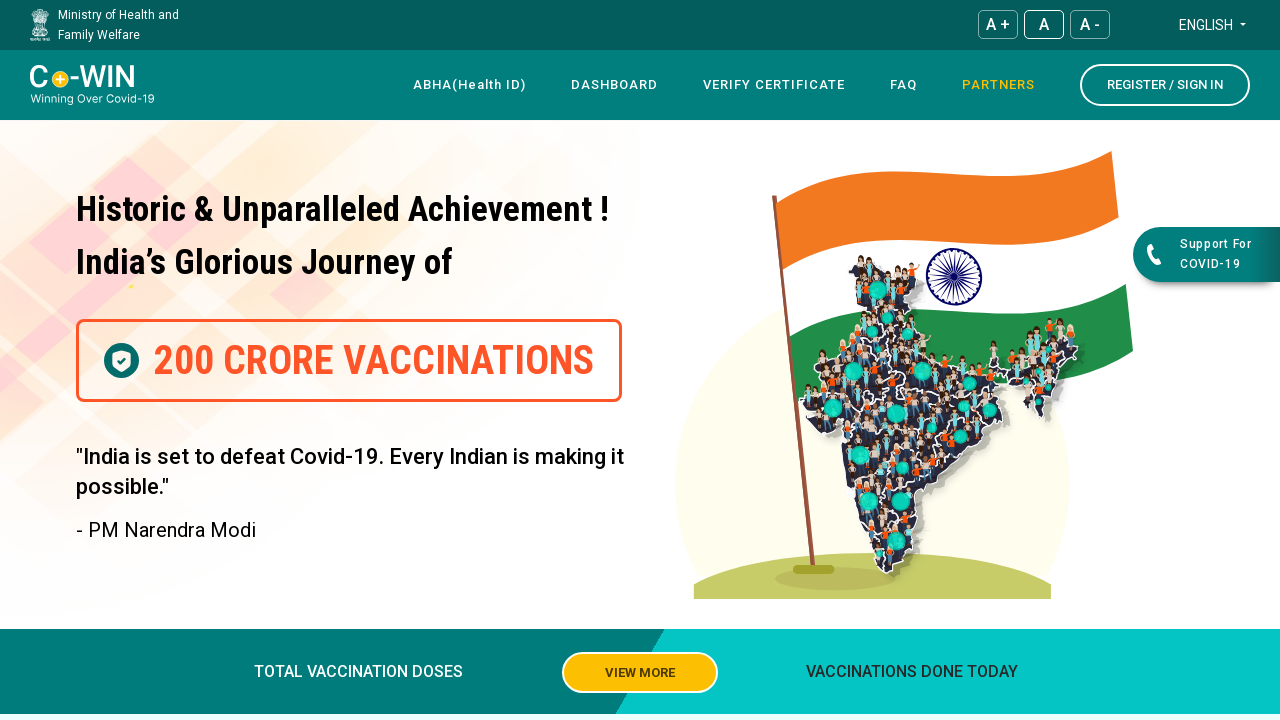

Main page remains open and active
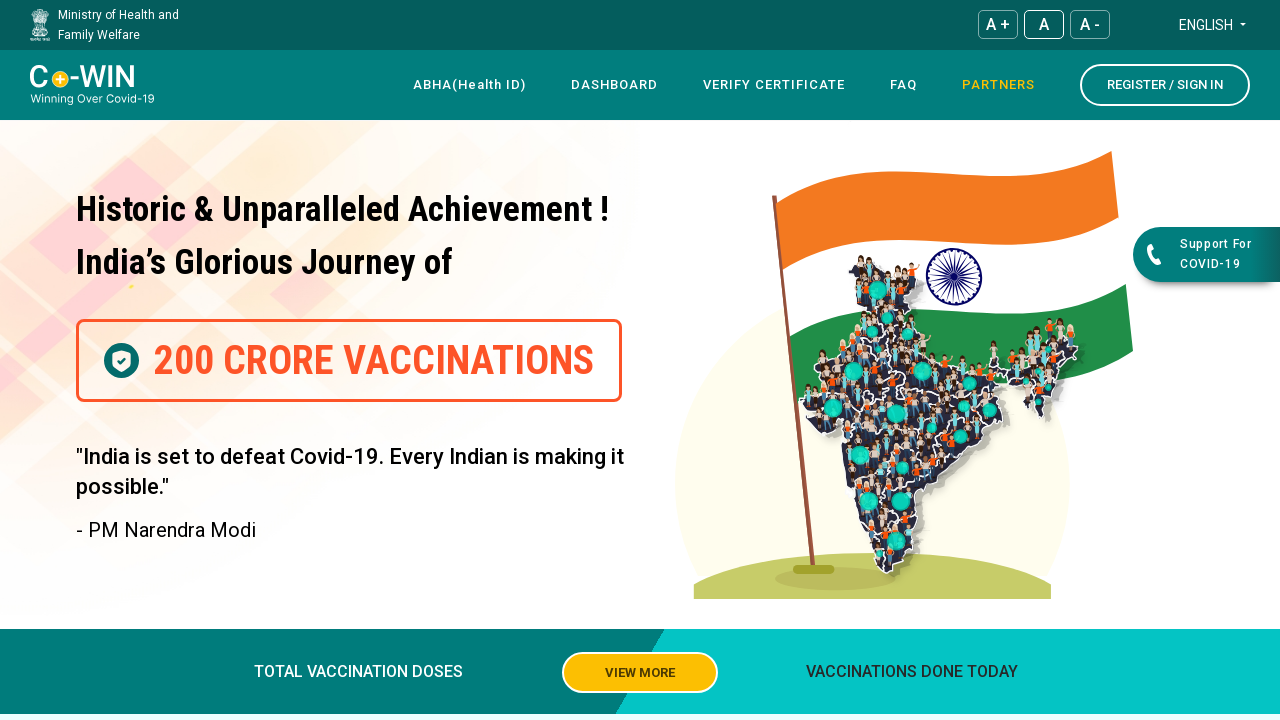

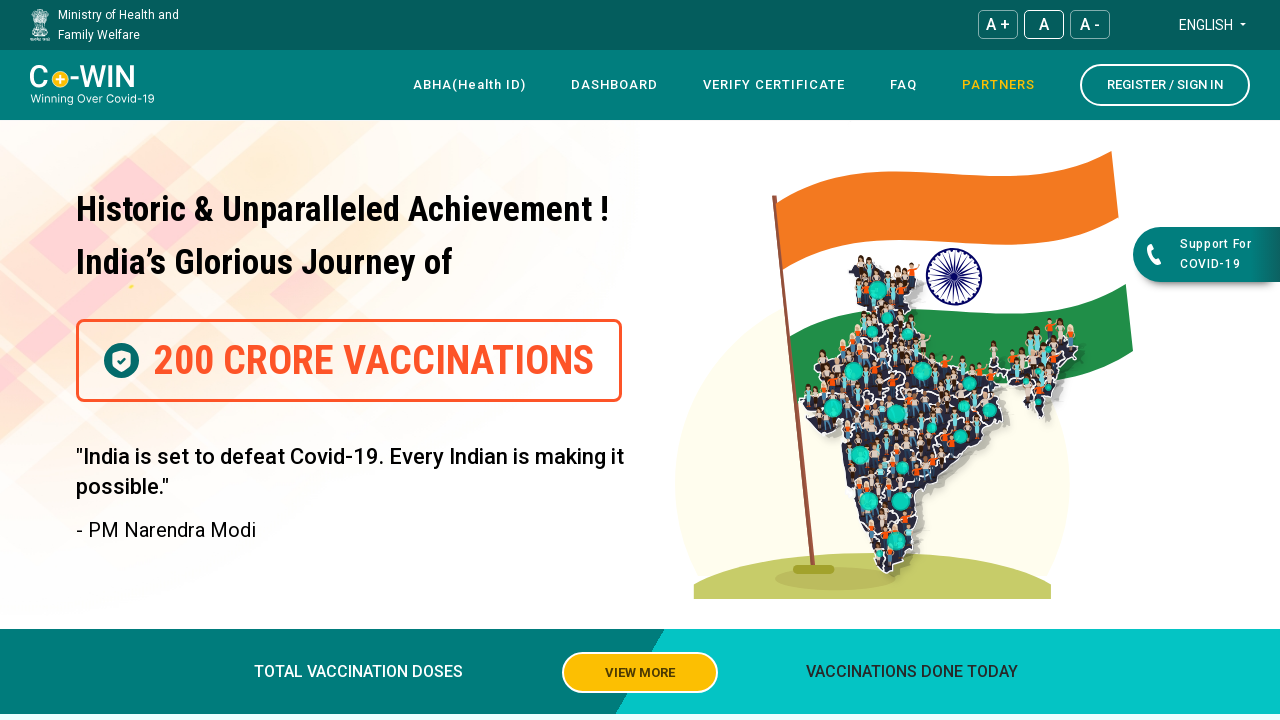